Tests that other controls are hidden when editing a todo item

Starting URL: https://demo.playwright.dev/todomvc

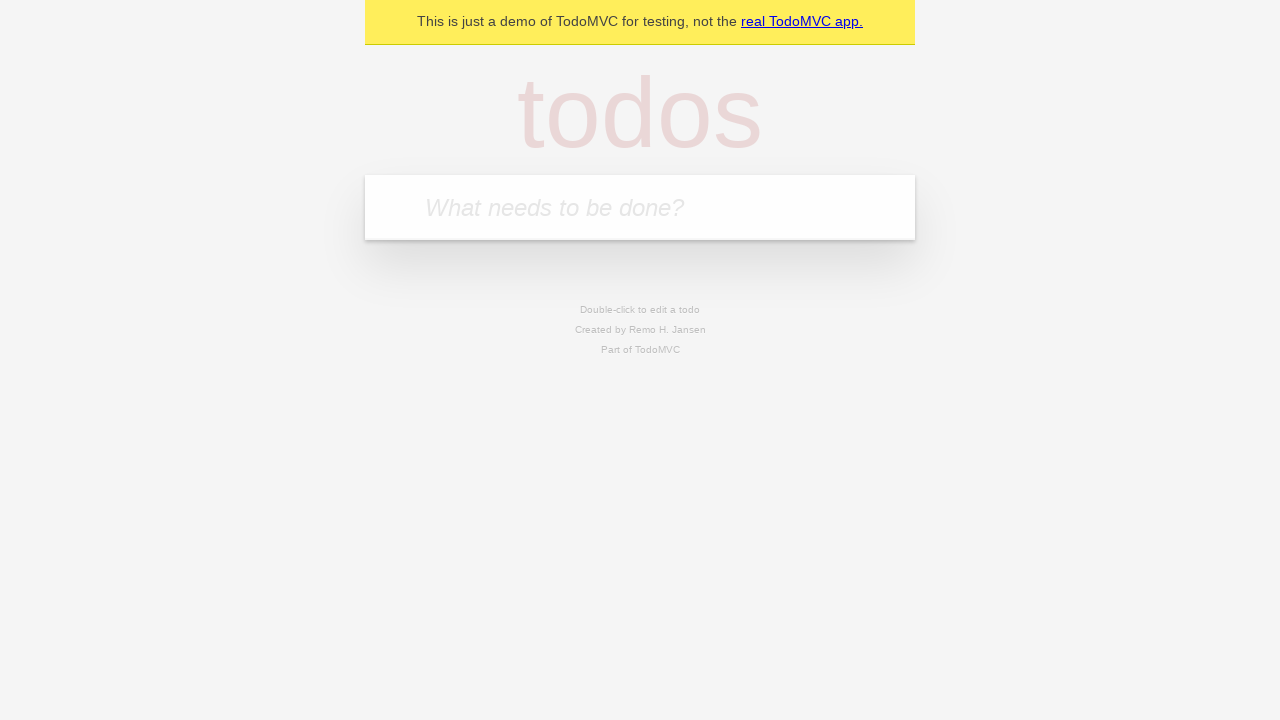

Filled todo input with 'buy some cheese' on internal:attr=[placeholder="What needs to be done?"i]
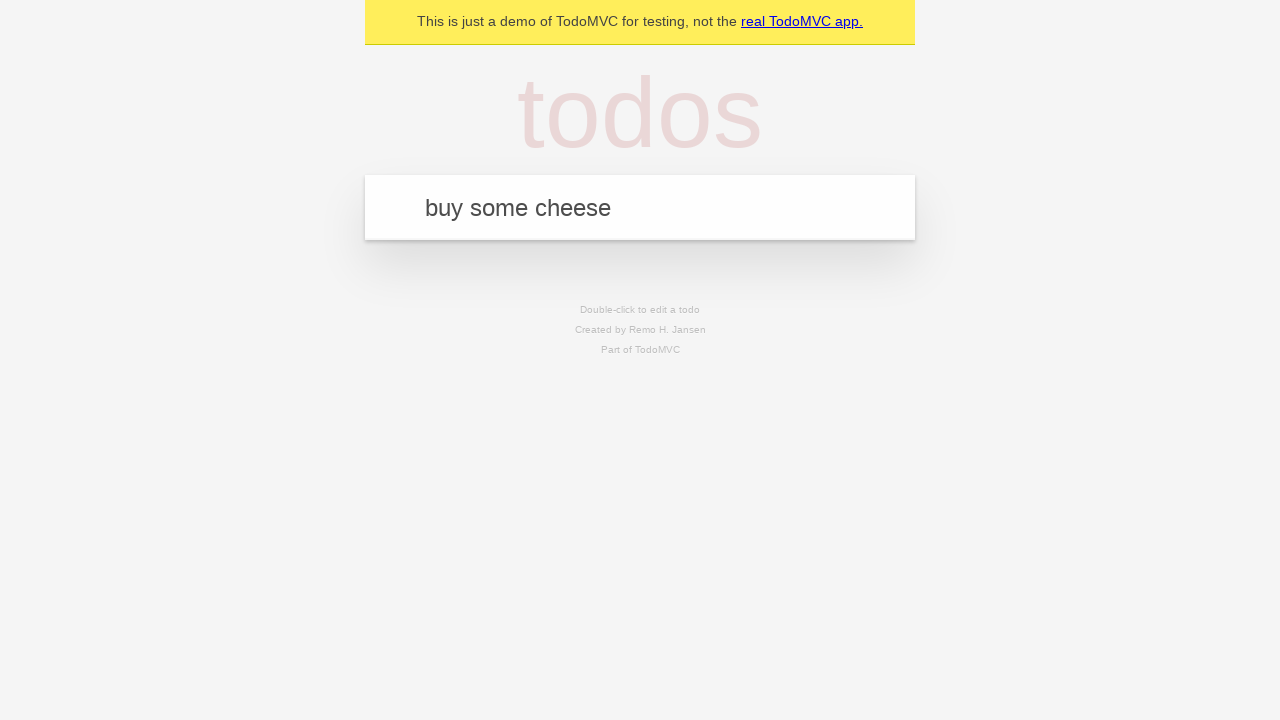

Pressed Enter to add todo 'buy some cheese' on internal:attr=[placeholder="What needs to be done?"i]
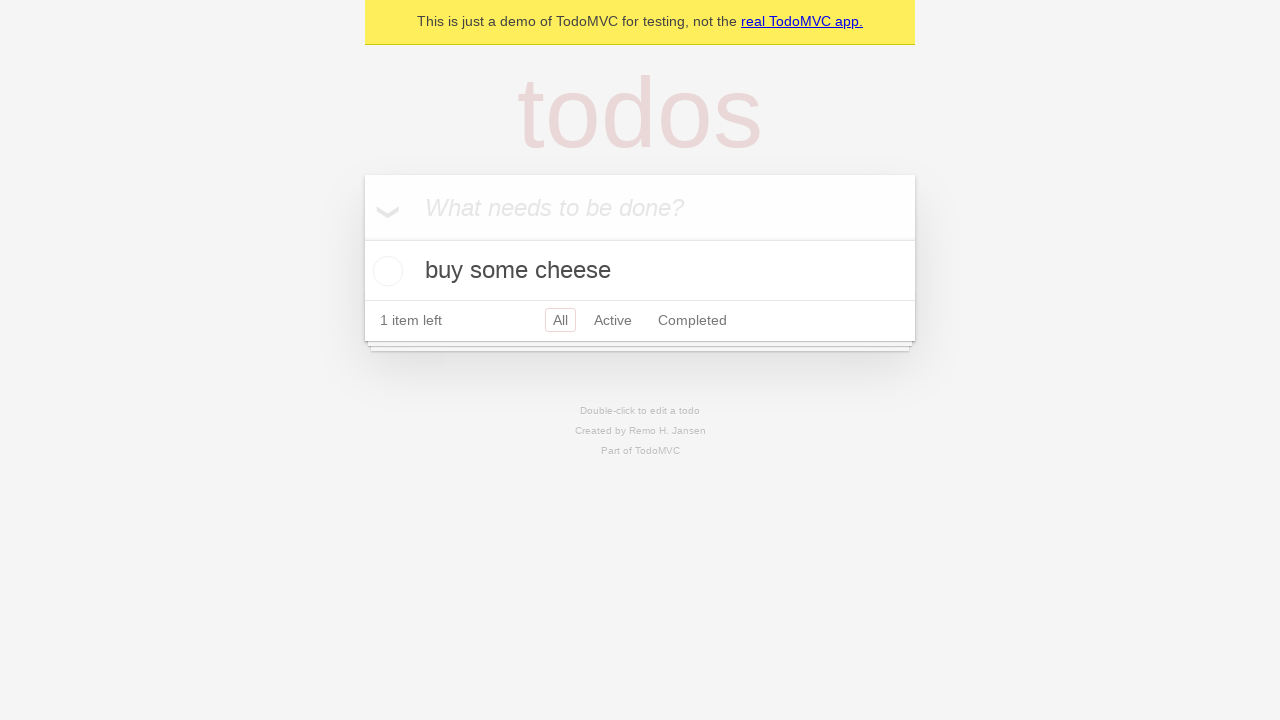

Filled todo input with 'feed the cat' on internal:attr=[placeholder="What needs to be done?"i]
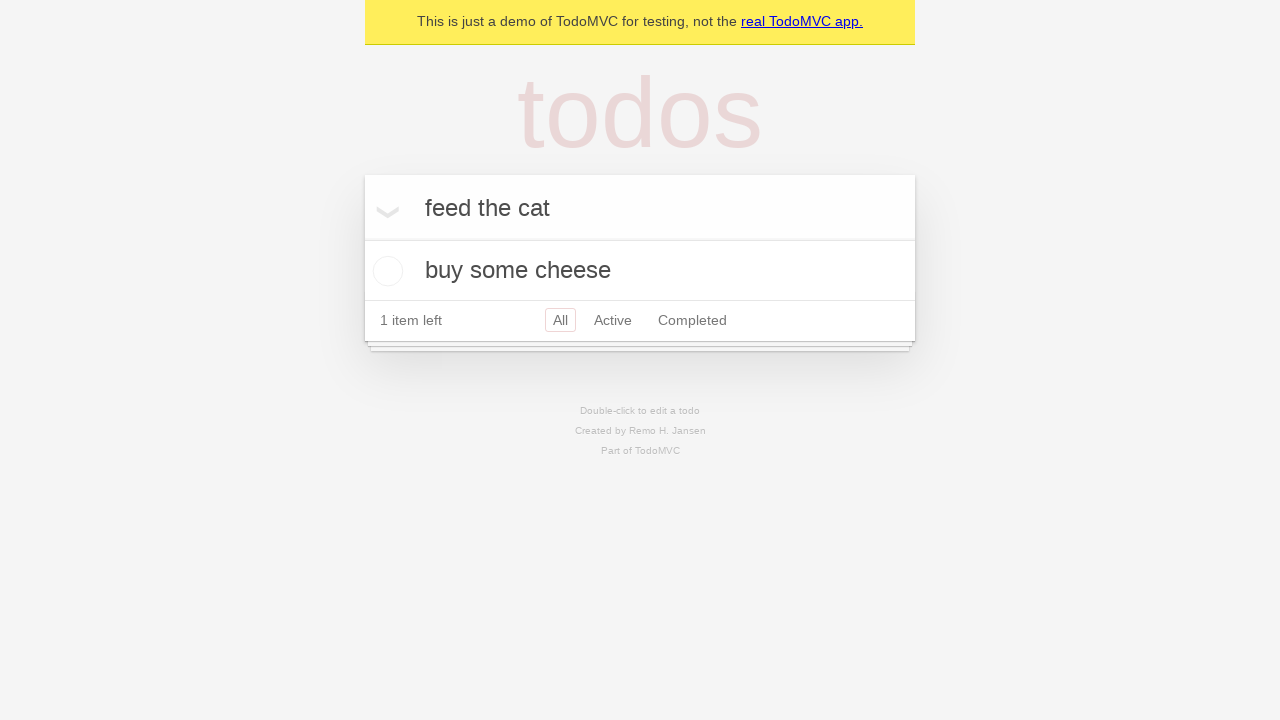

Pressed Enter to add todo 'feed the cat' on internal:attr=[placeholder="What needs to be done?"i]
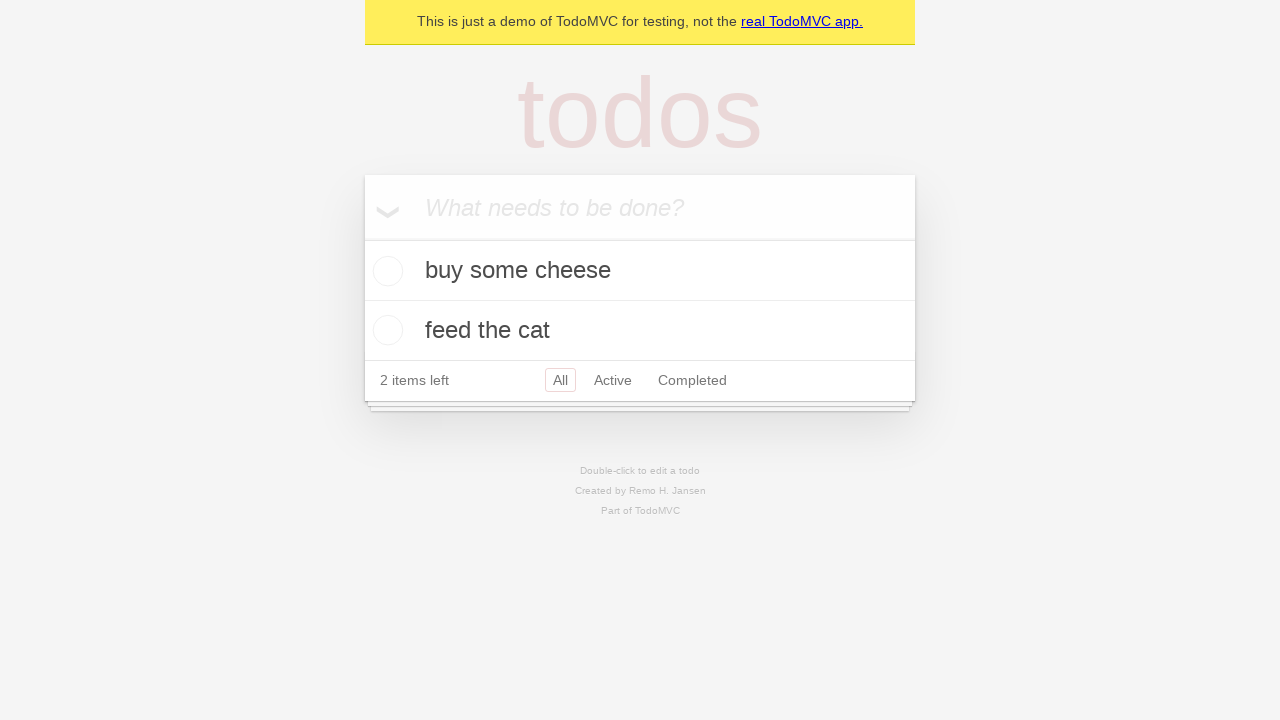

Filled todo input with 'book a doctors appointment' on internal:attr=[placeholder="What needs to be done?"i]
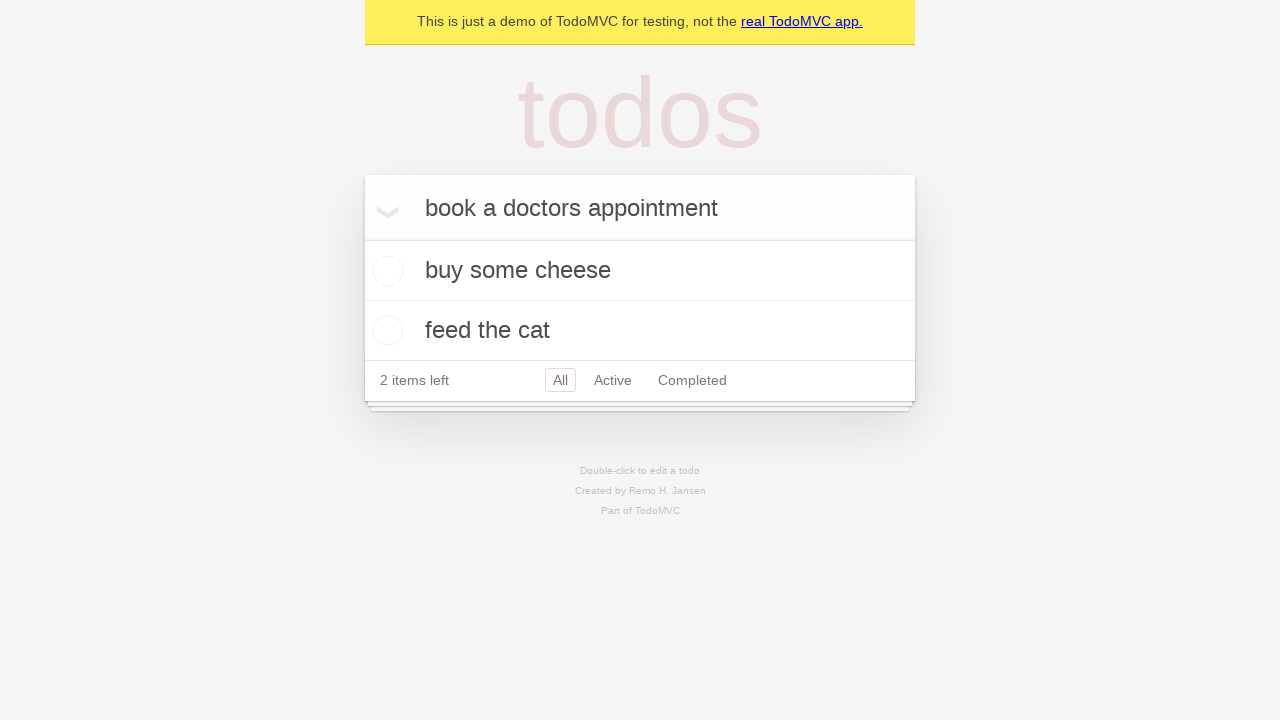

Pressed Enter to add todo 'book a doctors appointment' on internal:attr=[placeholder="What needs to be done?"i]
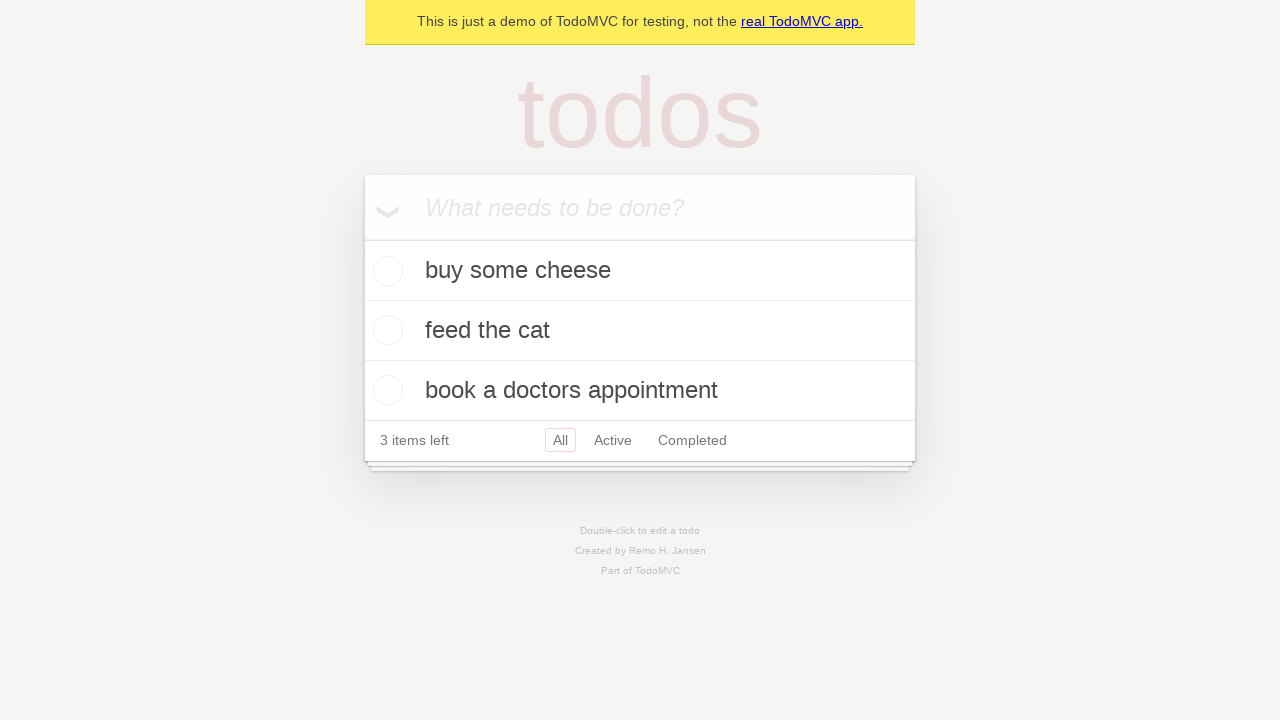

All 3 todo items loaded on page
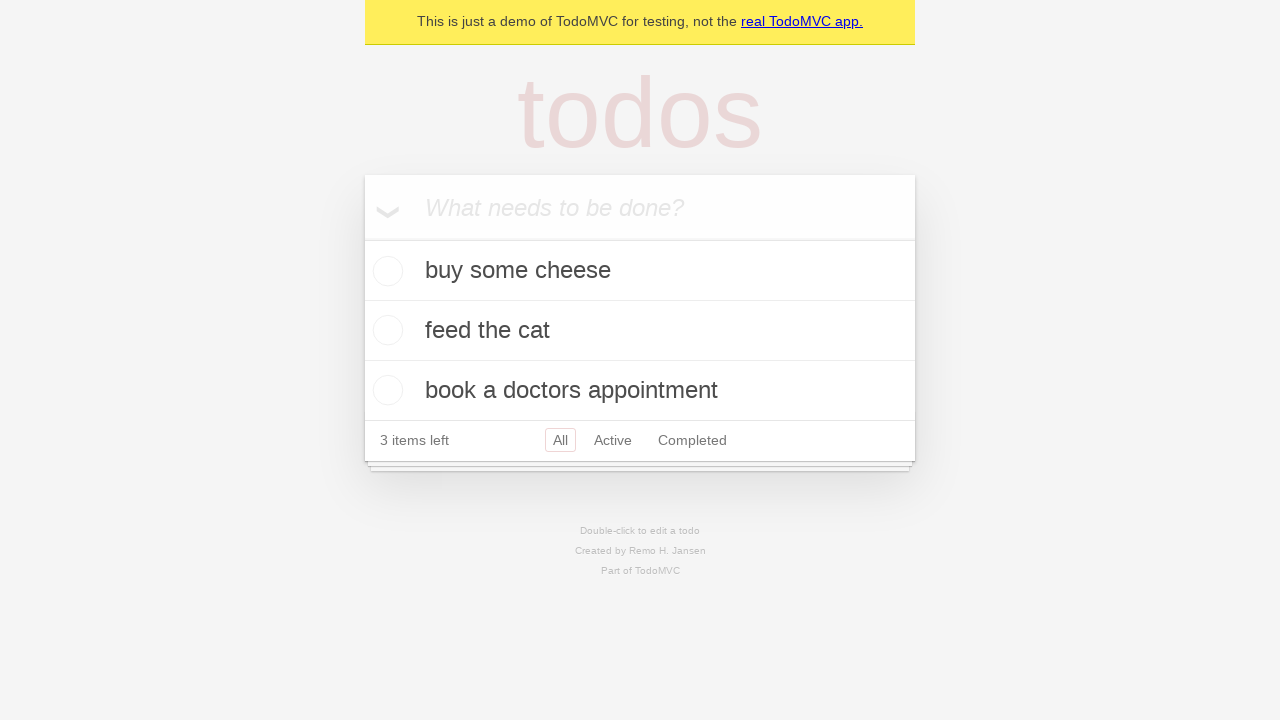

Double-clicked second todo item to enter edit mode at (640, 331) on internal:testid=[data-testid="todo-item"s] >> nth=1
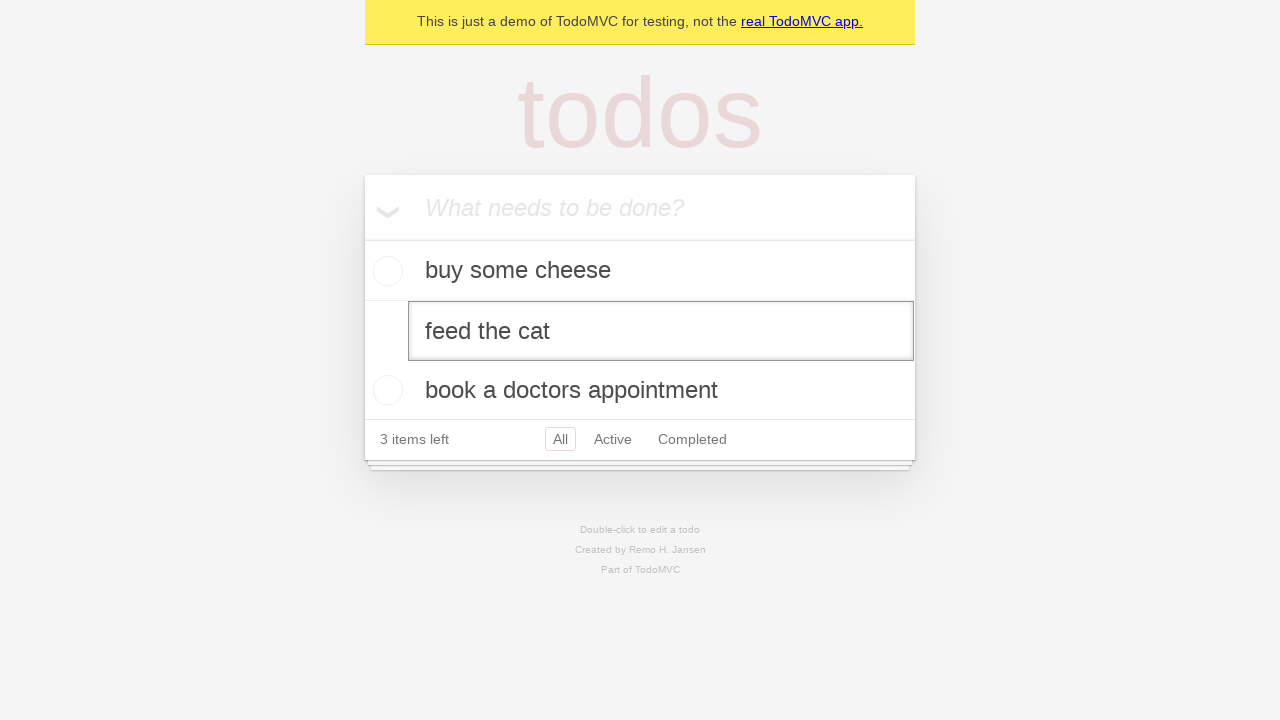

Edit mode activated and edit textbox is visible
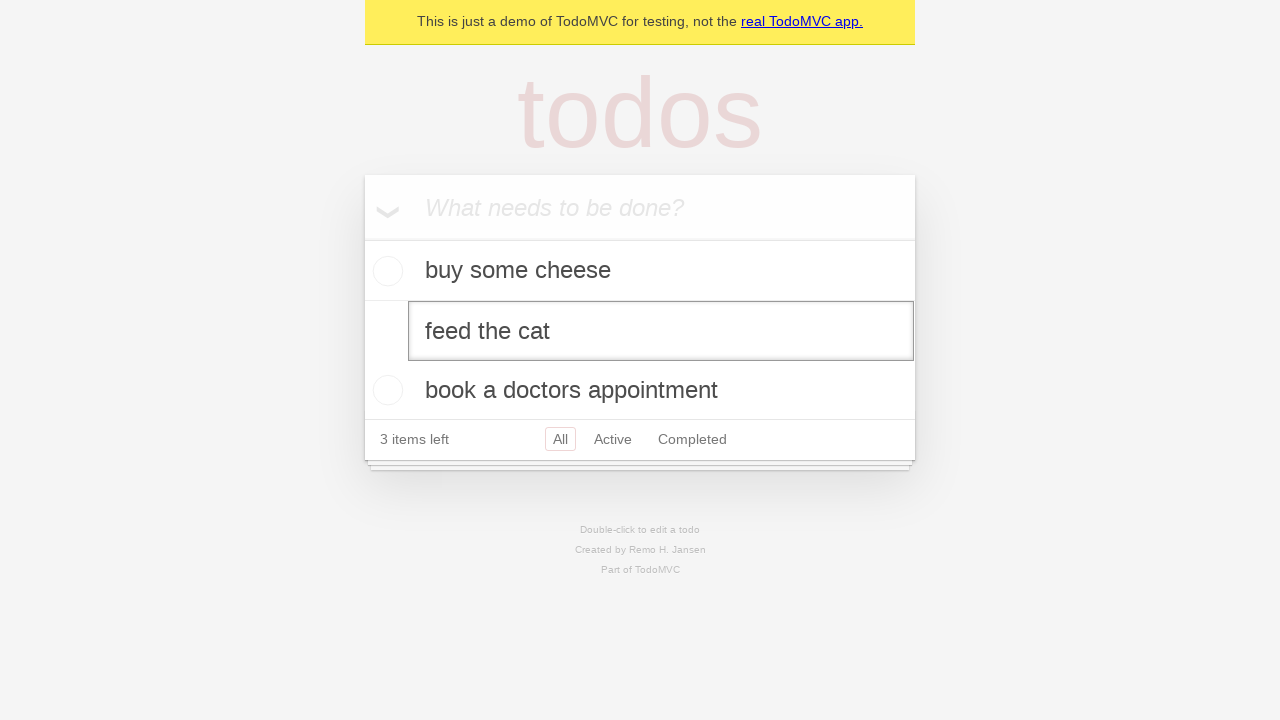

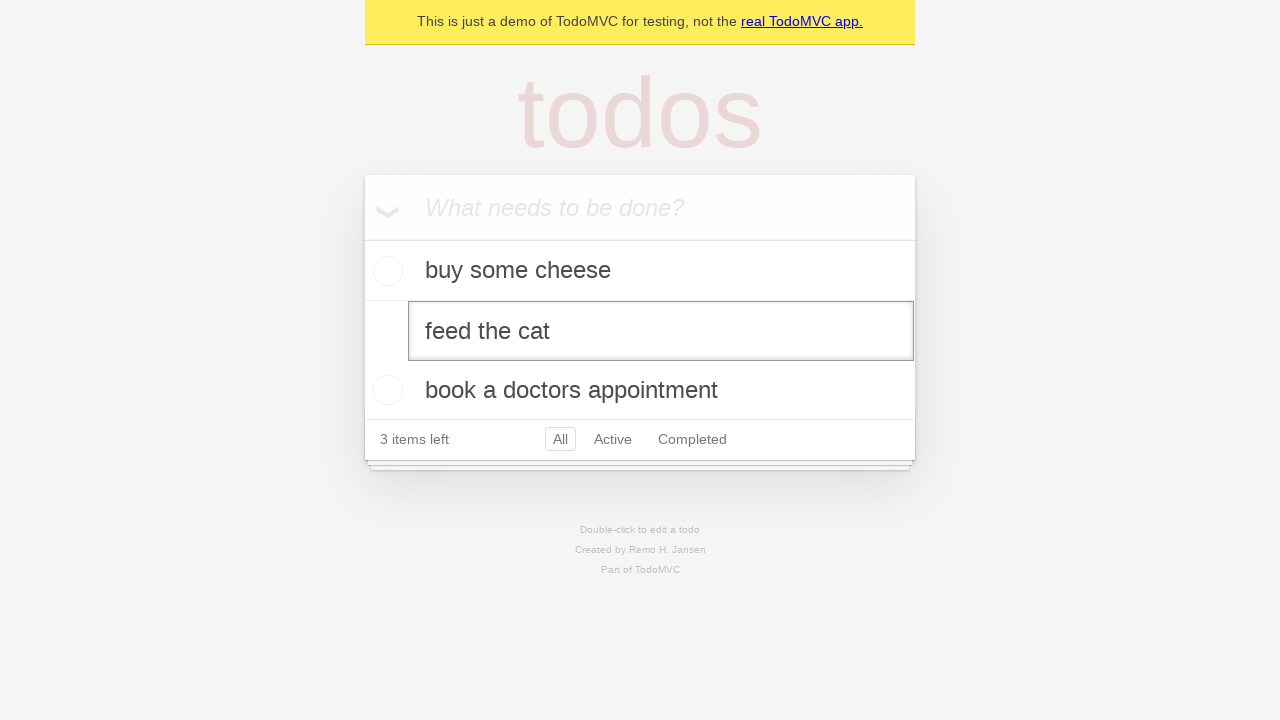